Tests multiple checkbox selection by ensuring both checkboxes are selected, verifying their state, then deselecting one and confirming it is unchecked

Starting URL: https://the-internet.herokuapp.com/checkboxes

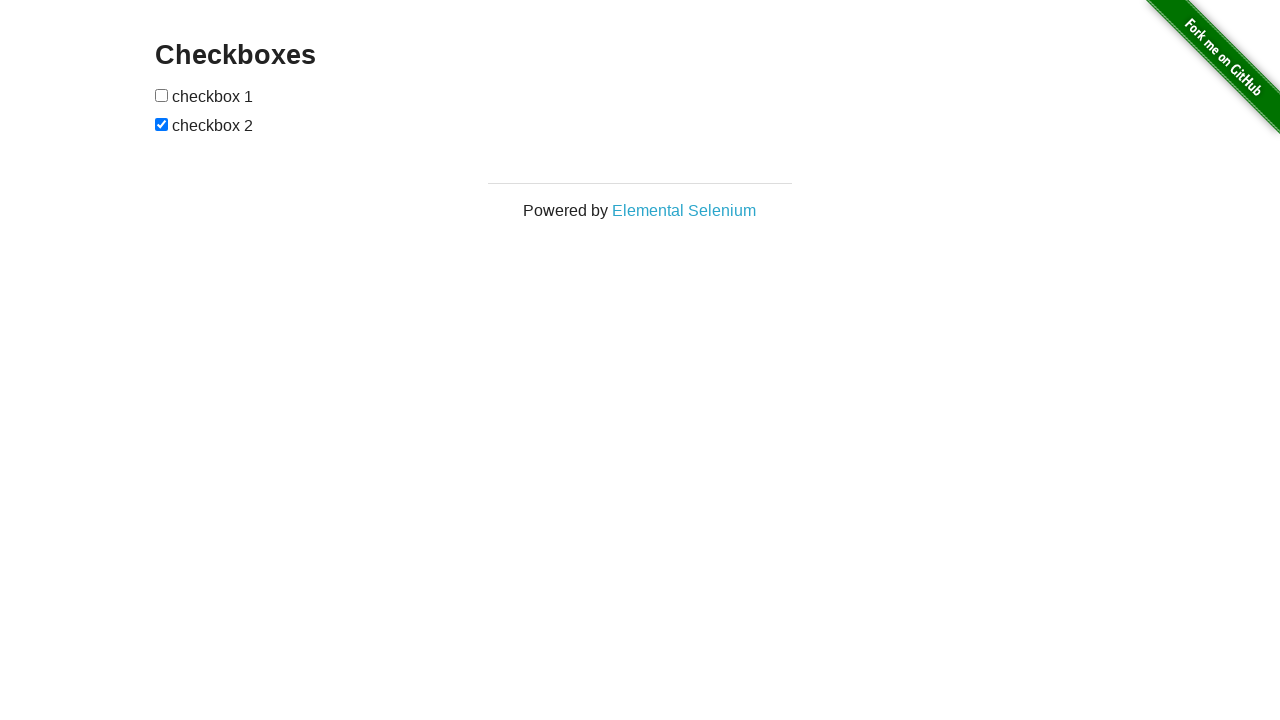

Located both checkboxes on the page
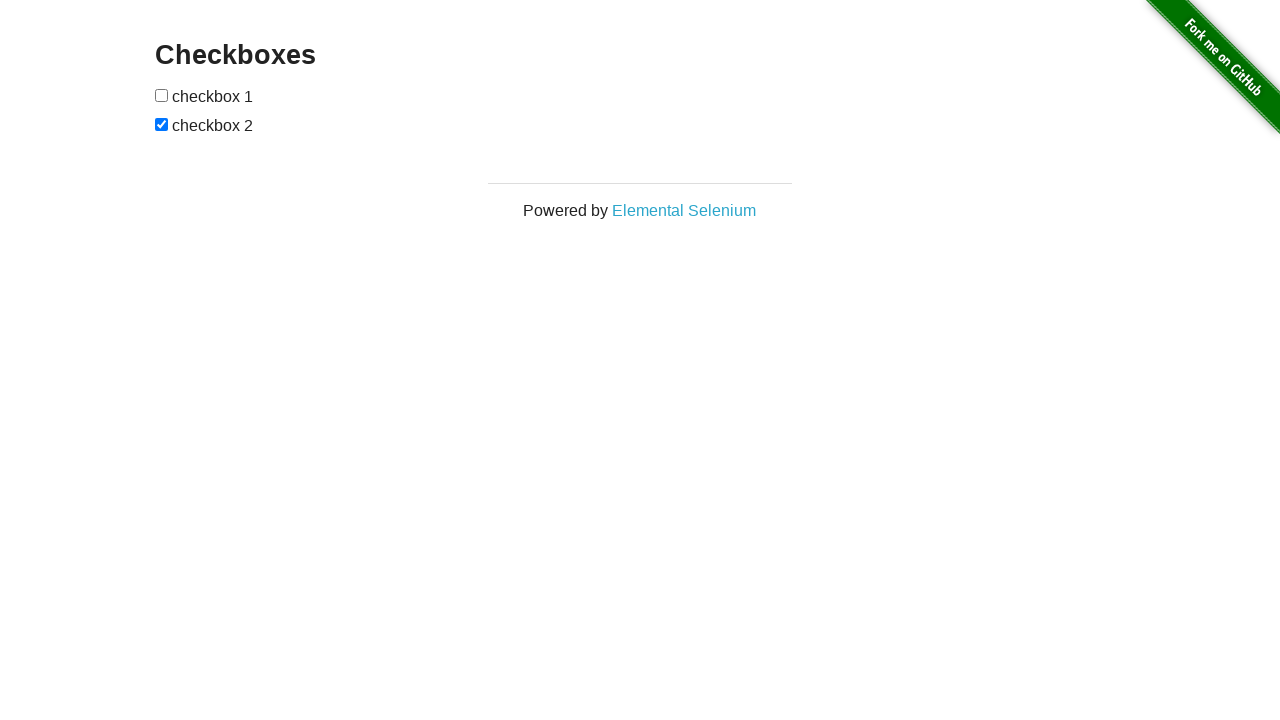

Clicked first checkbox to select it at (162, 95) on xpath=//input[1]
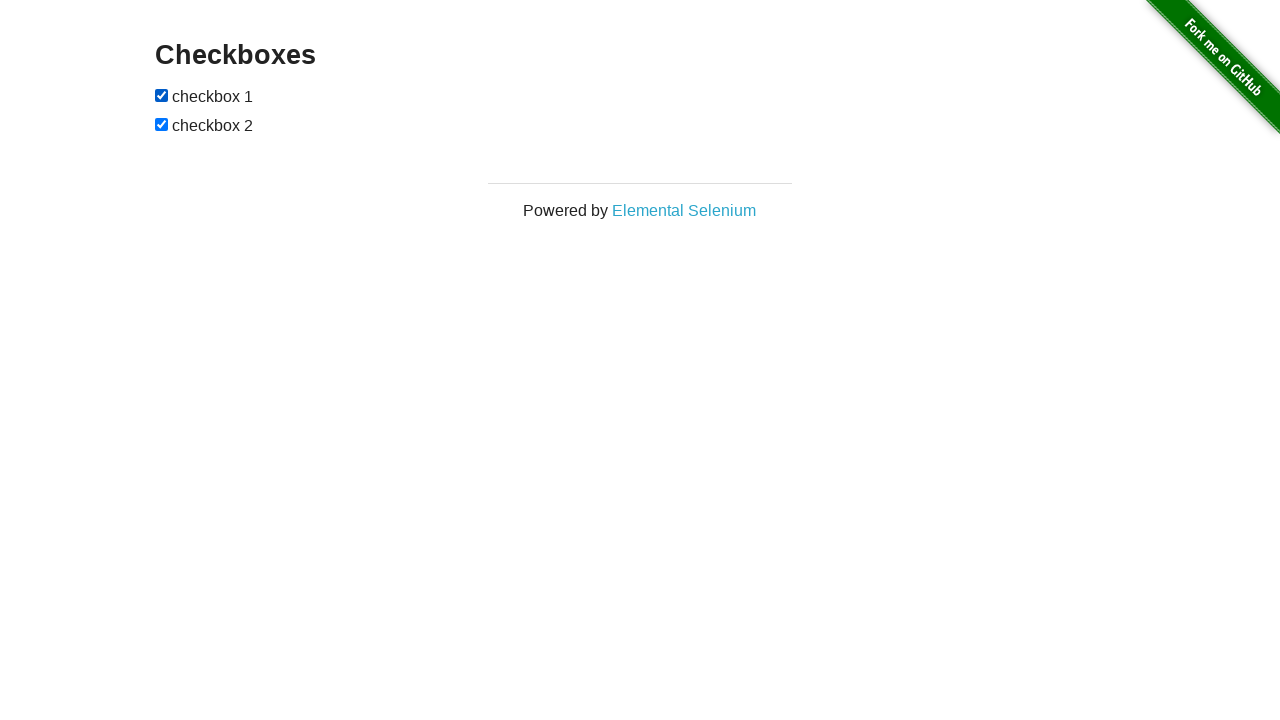

Second checkbox was already selected
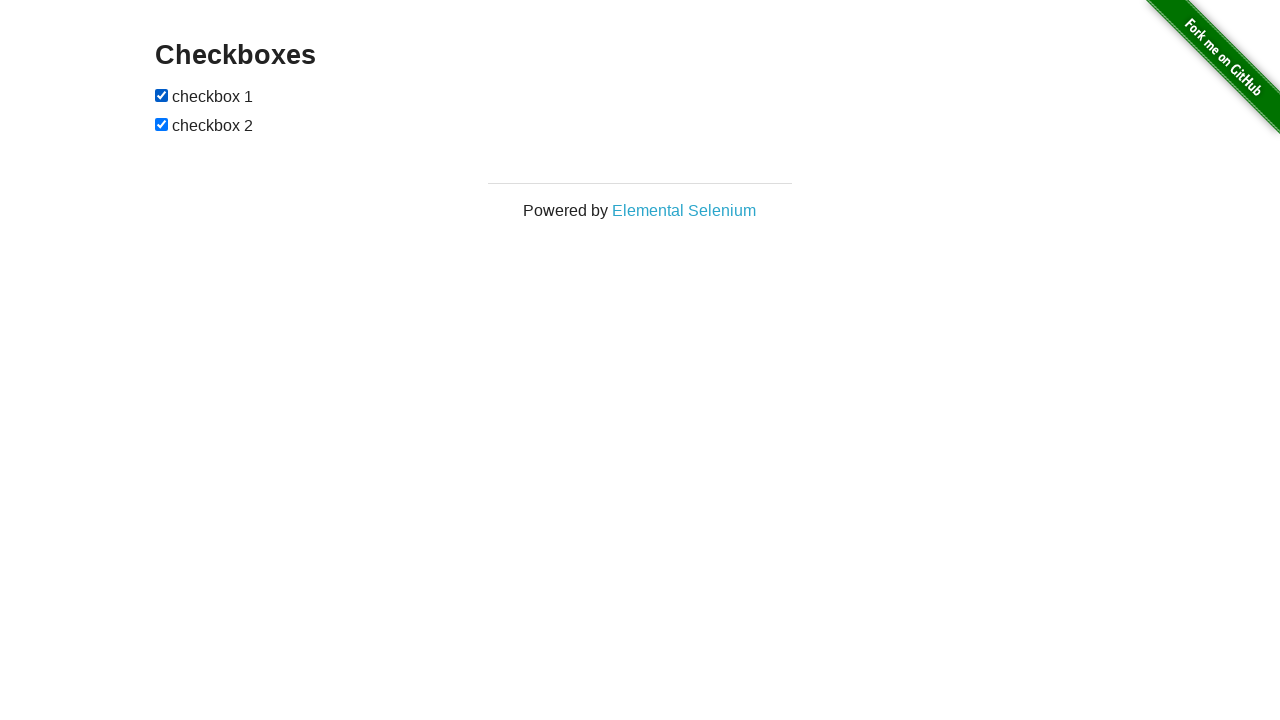

Verified first checkbox is selected
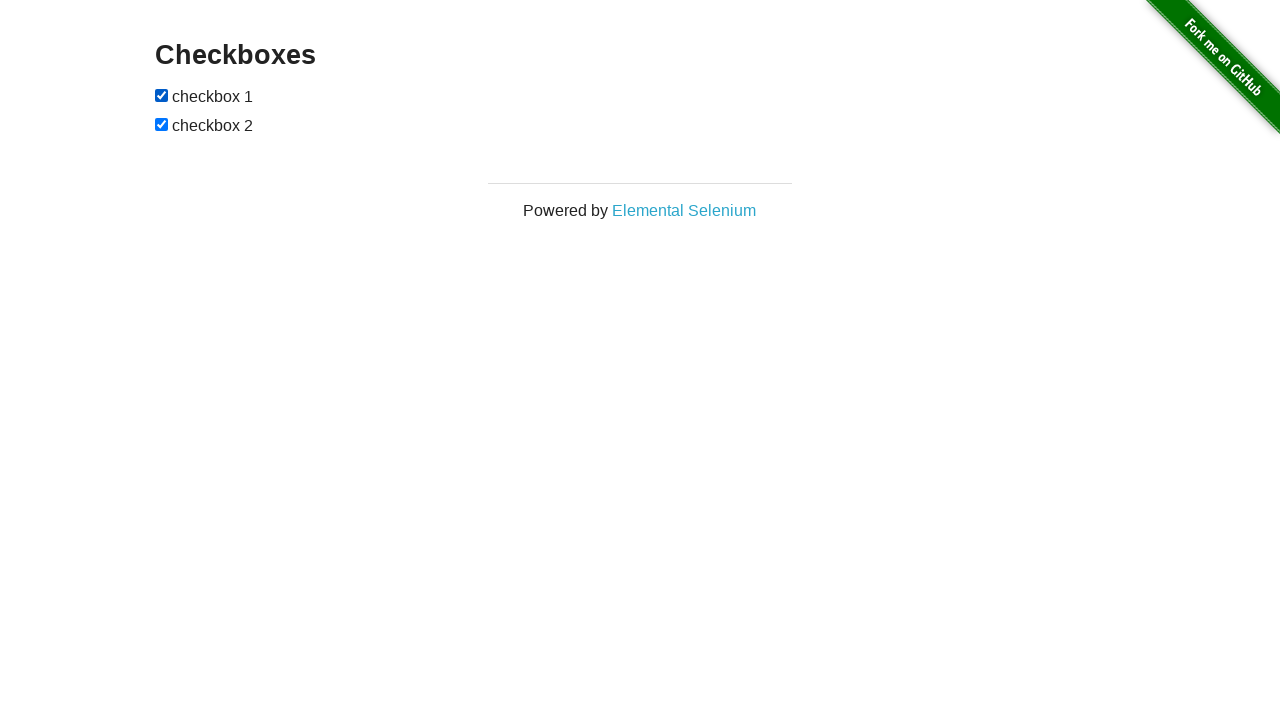

Verified second checkbox is selected
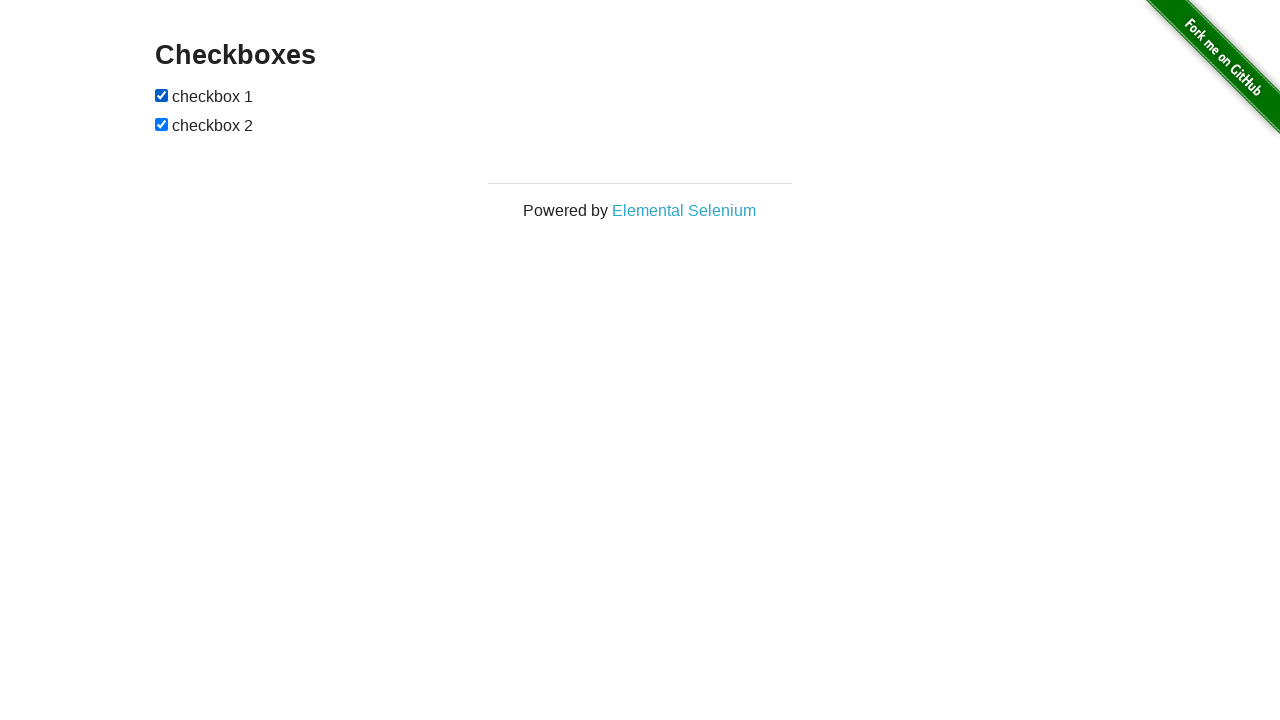

Clicked second checkbox to deselect it at (162, 124) on xpath=//input[2]
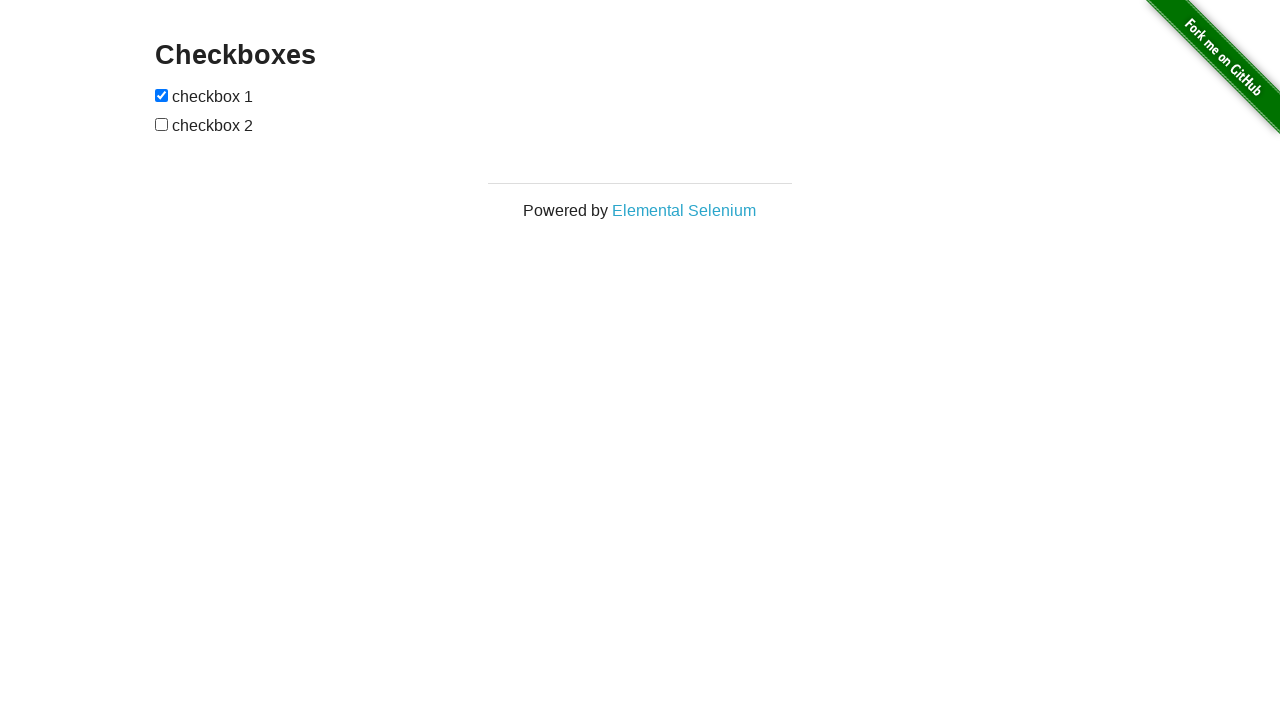

Verified second checkbox is now unselected
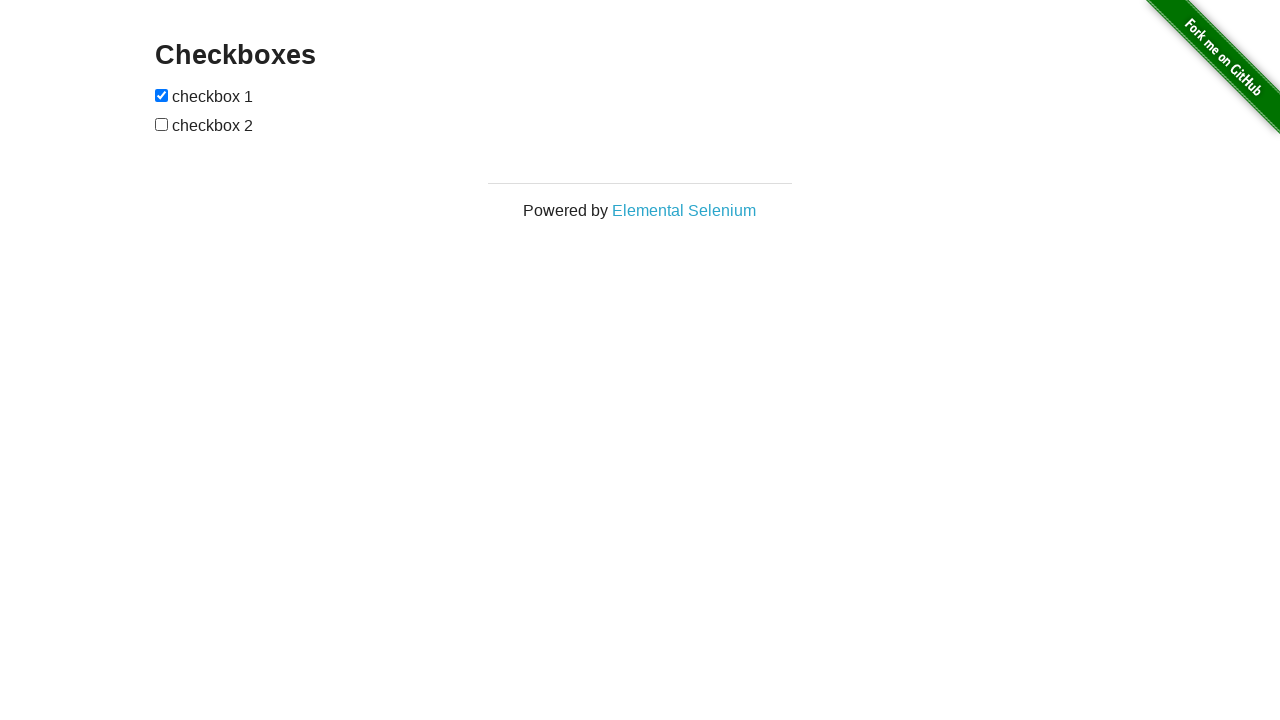

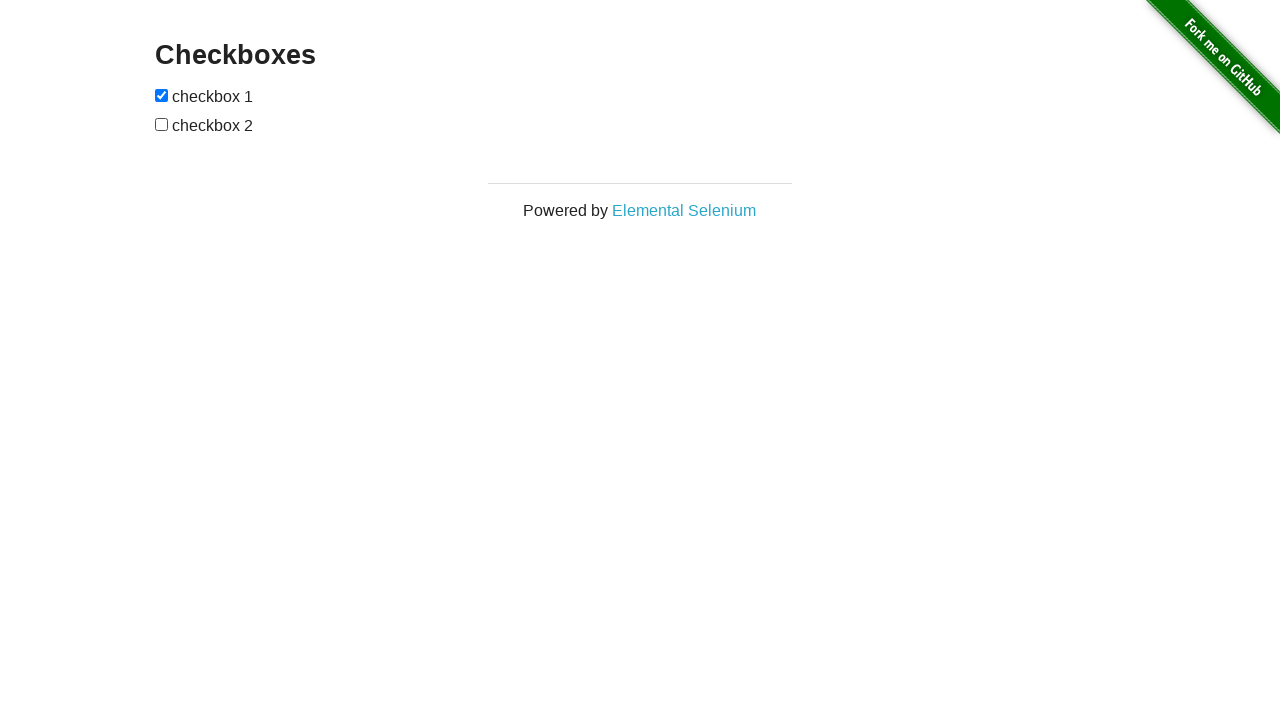